Tests clearing the complete state of all items by checking and unchecking the toggle all checkbox

Starting URL: https://demo.playwright.dev/todomvc

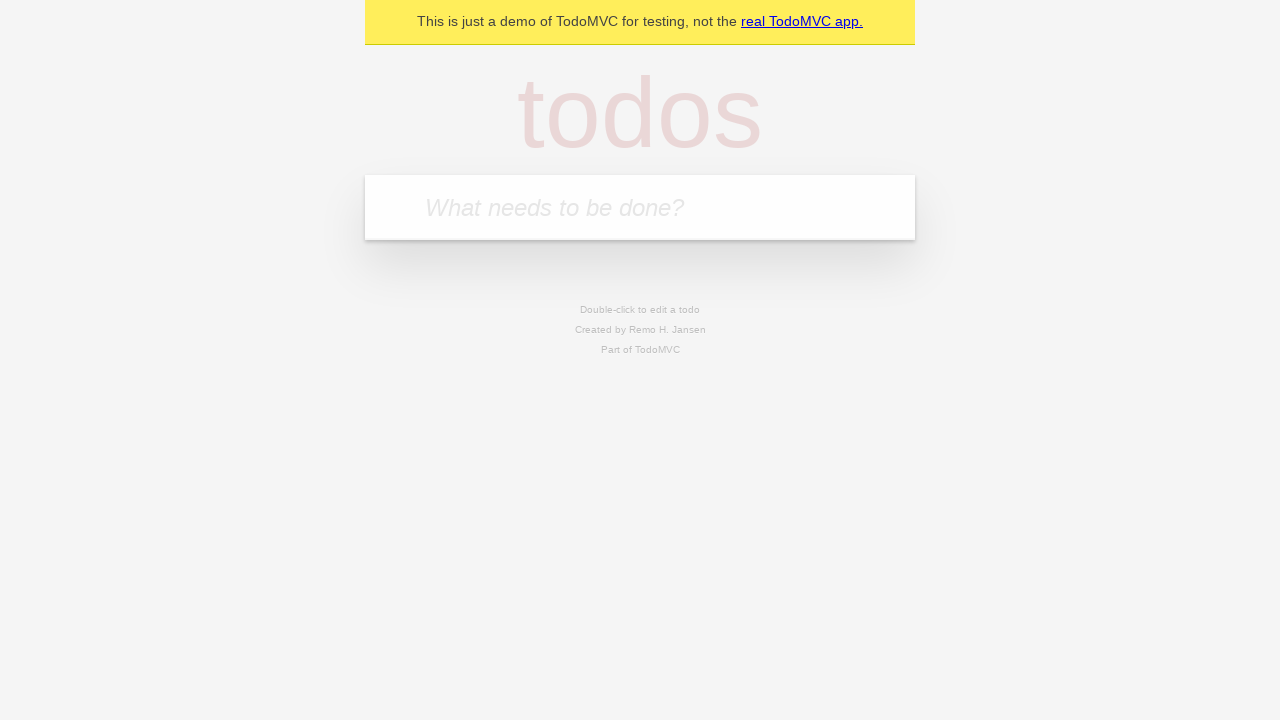

Filled todo input with 'watch monty python' on internal:attr=[placeholder="What needs to be done?"i]
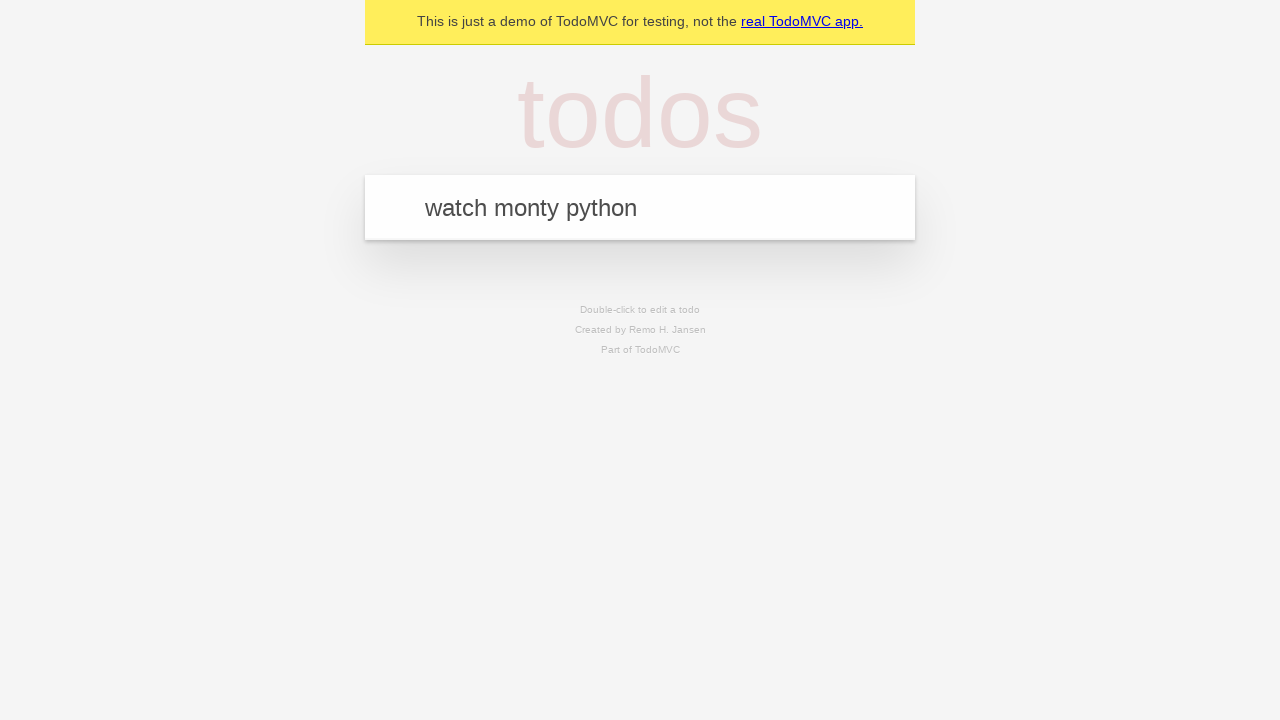

Pressed Enter to add 'watch monty python' to the list on internal:attr=[placeholder="What needs to be done?"i]
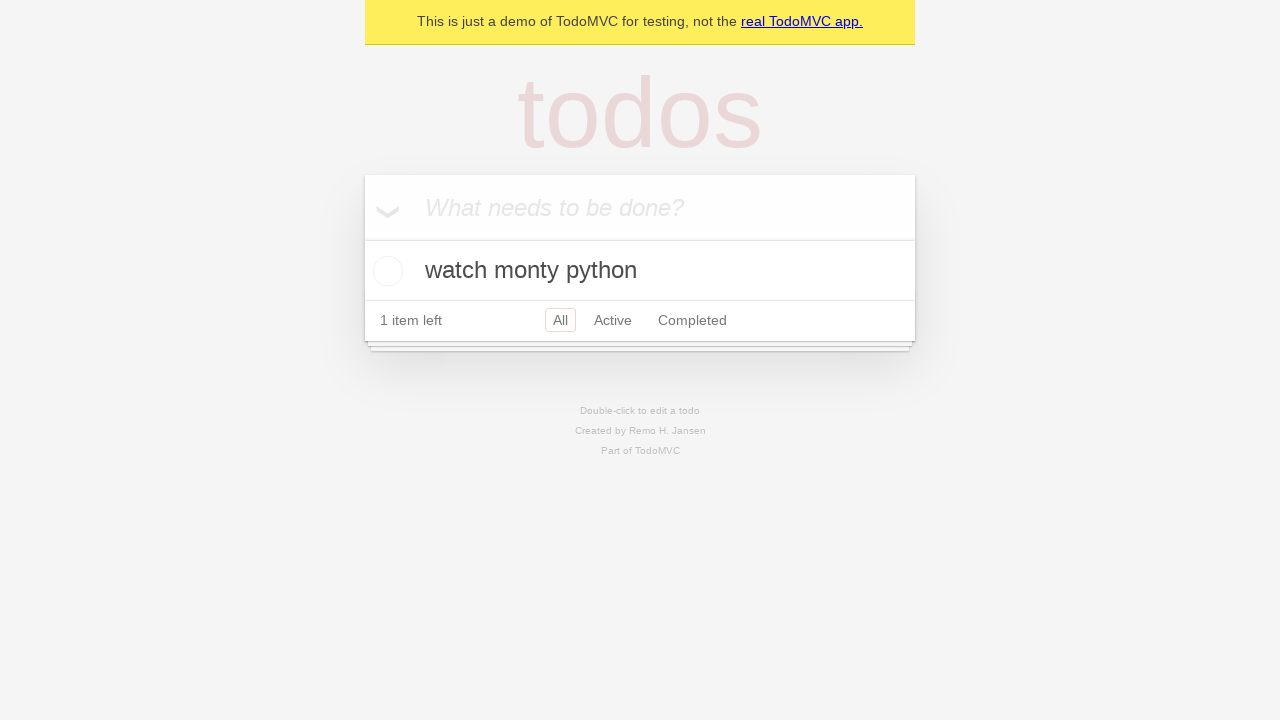

Filled todo input with 'feed the cat' on internal:attr=[placeholder="What needs to be done?"i]
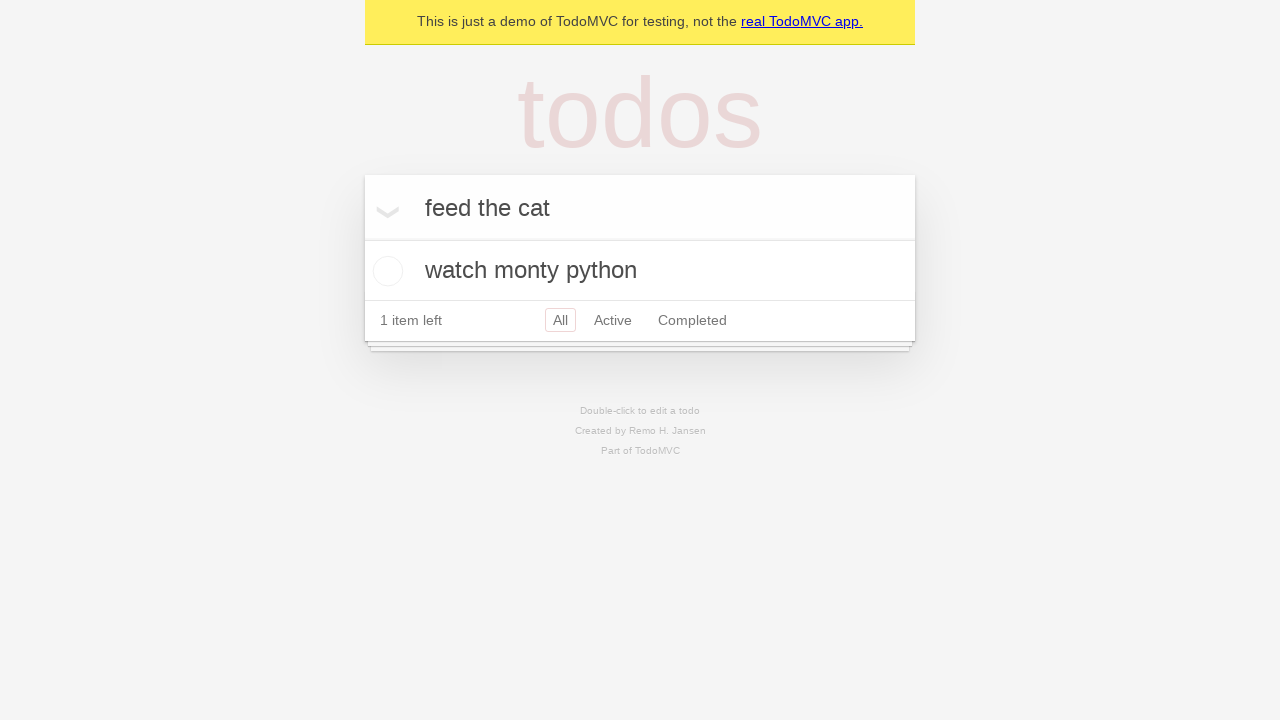

Pressed Enter to add 'feed the cat' to the list on internal:attr=[placeholder="What needs to be done?"i]
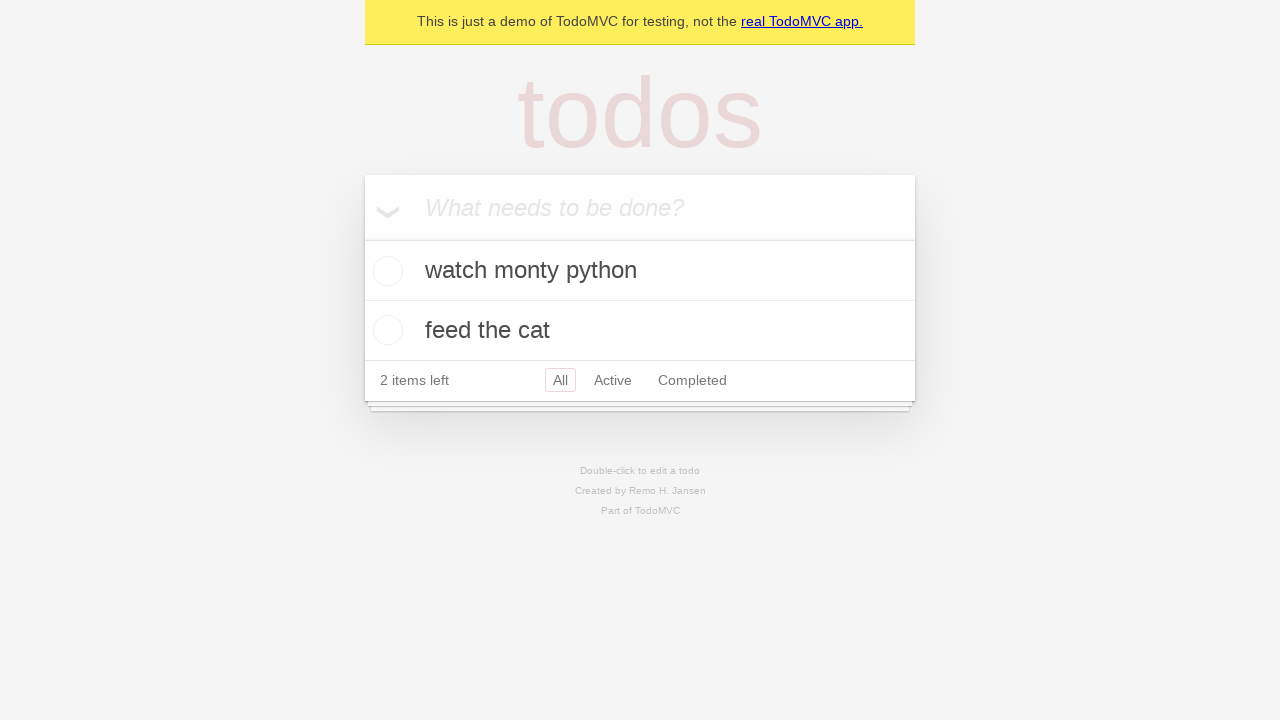

Filled todo input with 'book a doctors appointment' on internal:attr=[placeholder="What needs to be done?"i]
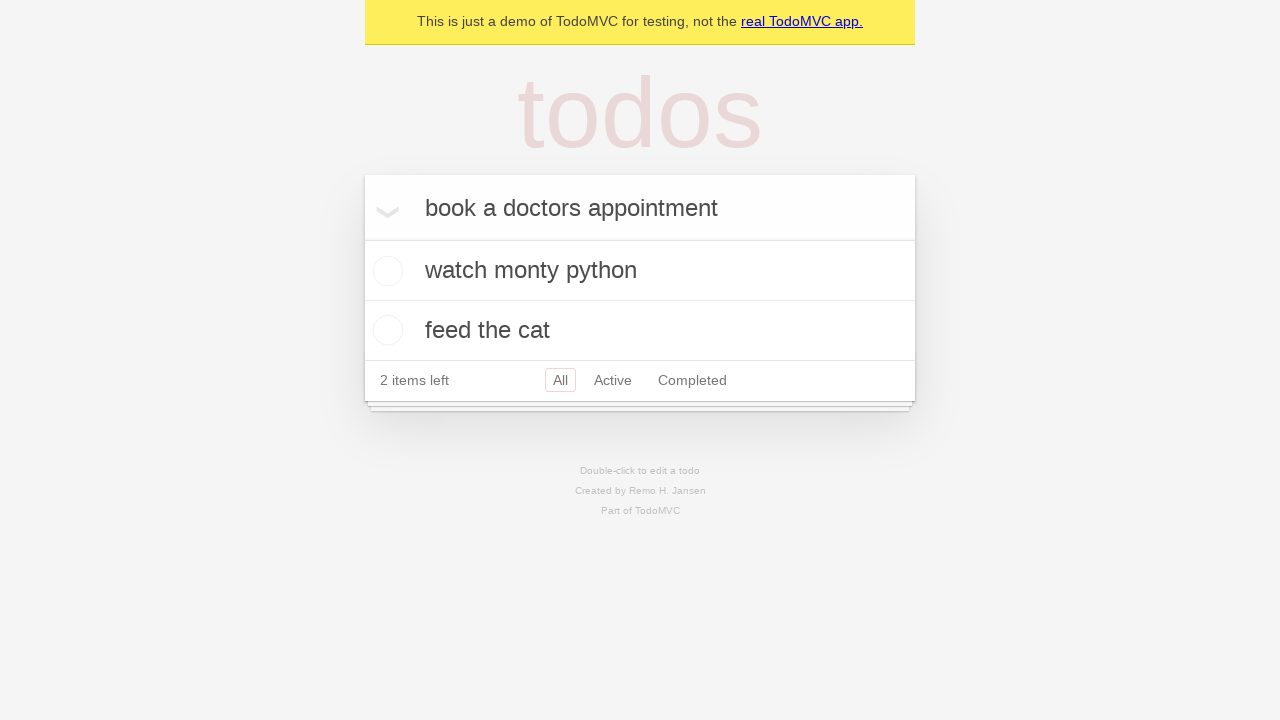

Pressed Enter to add 'book a doctors appointment' to the list on internal:attr=[placeholder="What needs to be done?"i]
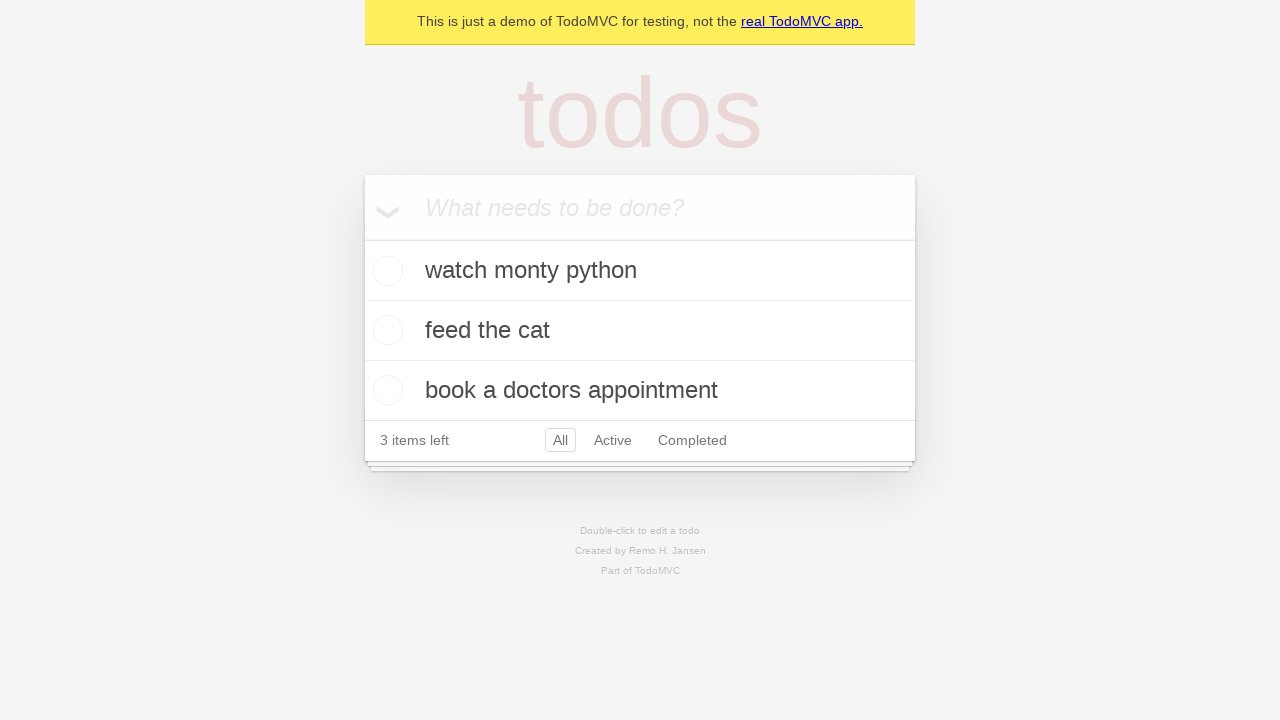

Verified that 3 todos have been created in localStorage
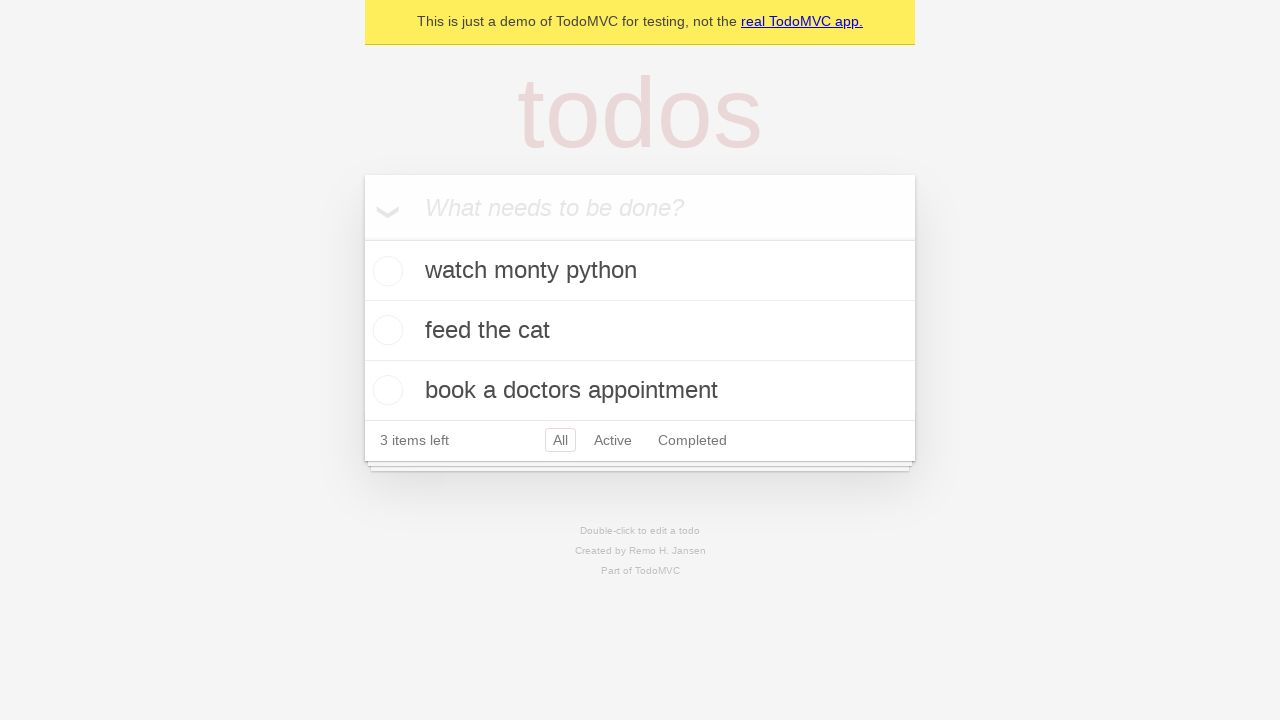

Located the toggle all checkbox
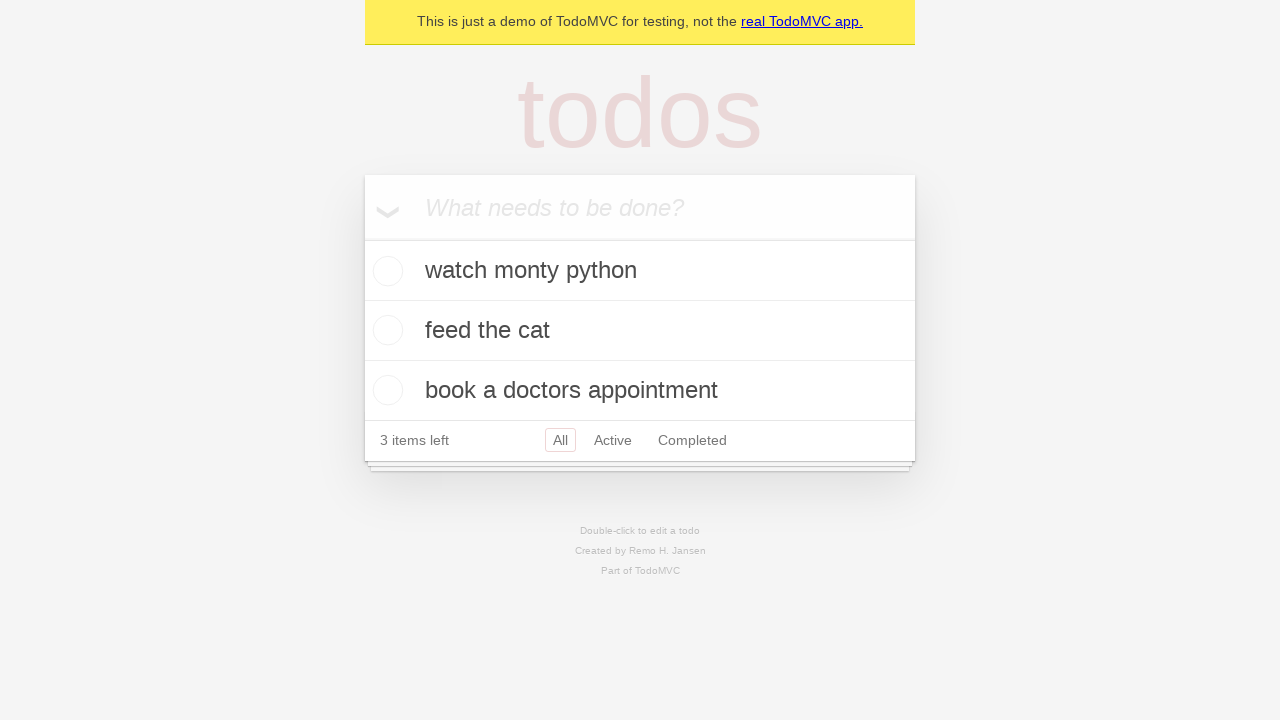

Checked the toggle all checkbox to mark all items as complete at (362, 238) on internal:label="Mark all as complete"i
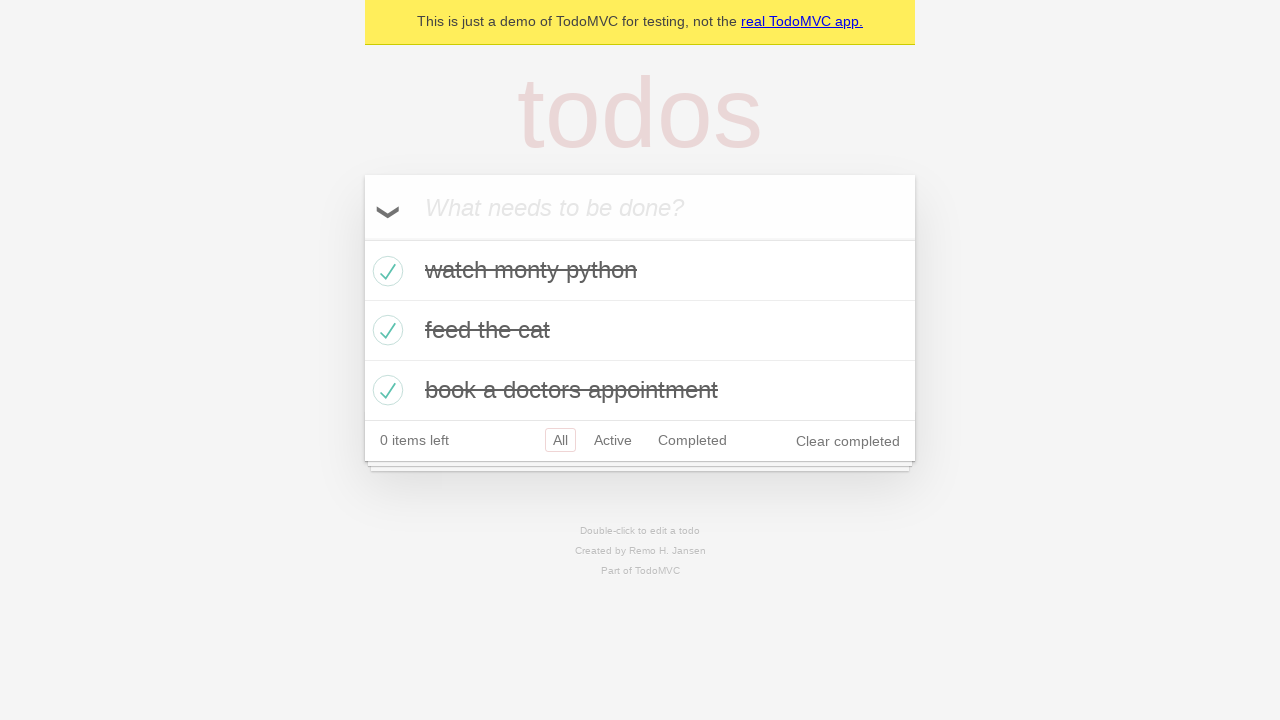

Unchecked the toggle all checkbox to clear the complete state of all items at (362, 238) on internal:label="Mark all as complete"i
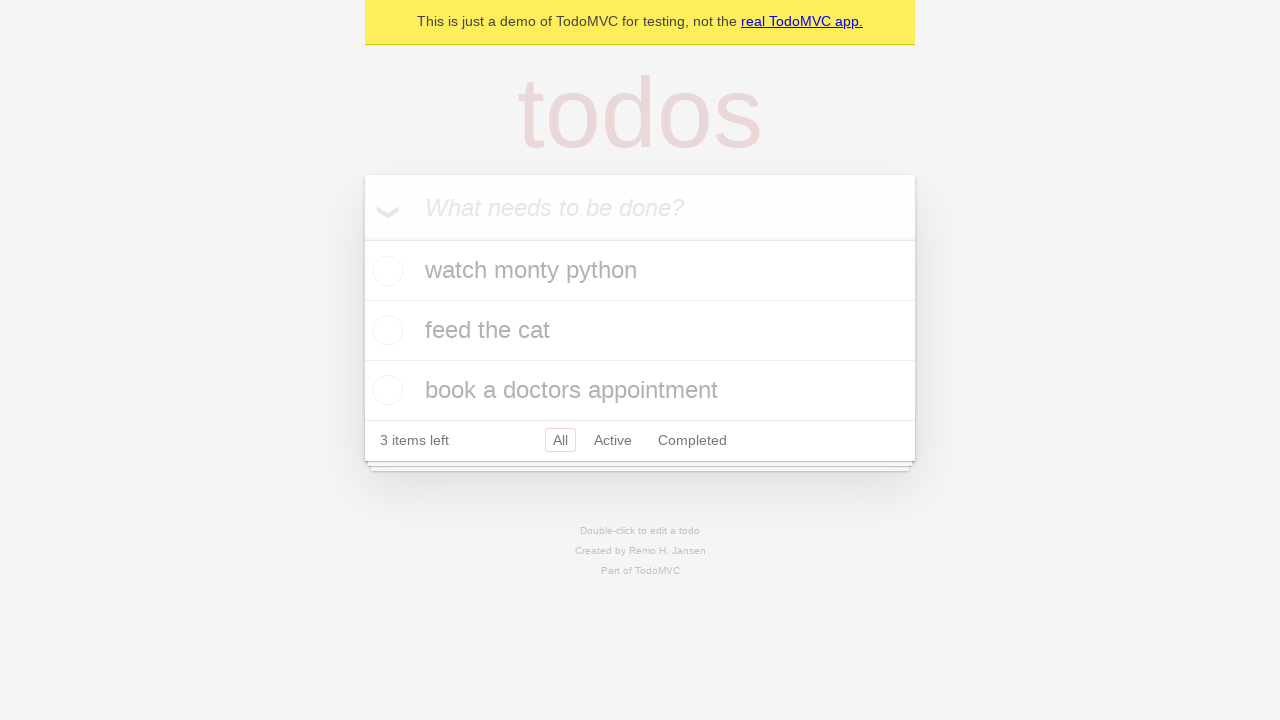

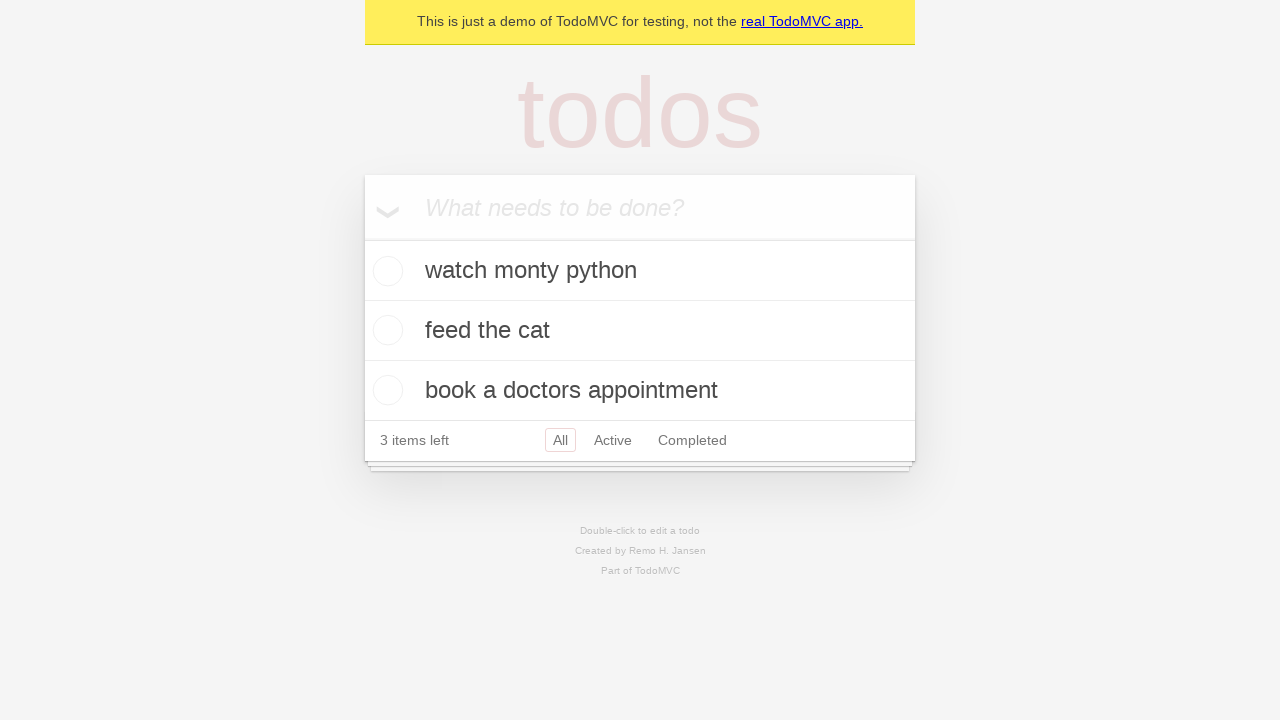